Tests vertical scrolling functionality by scrolling to the bottom of the page and then back to the top using JavaScript execution

Starting URL: https://demoapps.qspiders.com/ui/scroll/newTabVertical

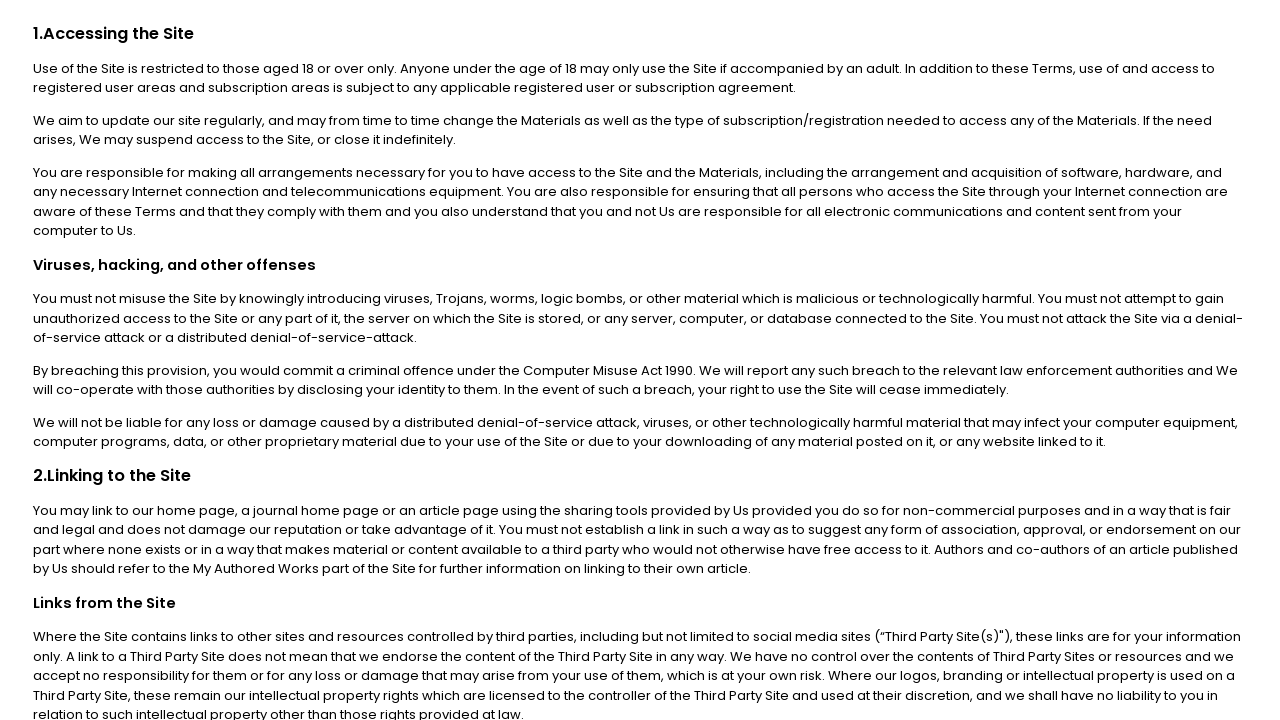

Scrolled to the bottom of the page using JavaScript
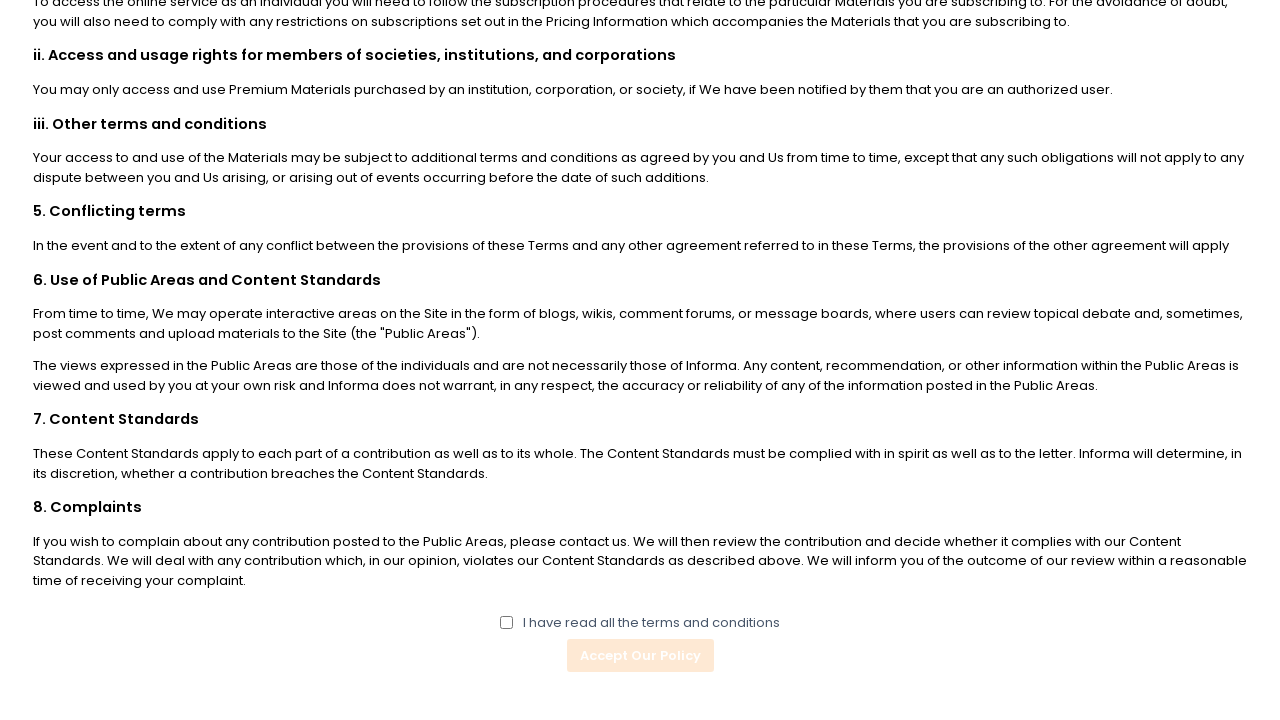

Waited 1000ms for scroll animation to complete
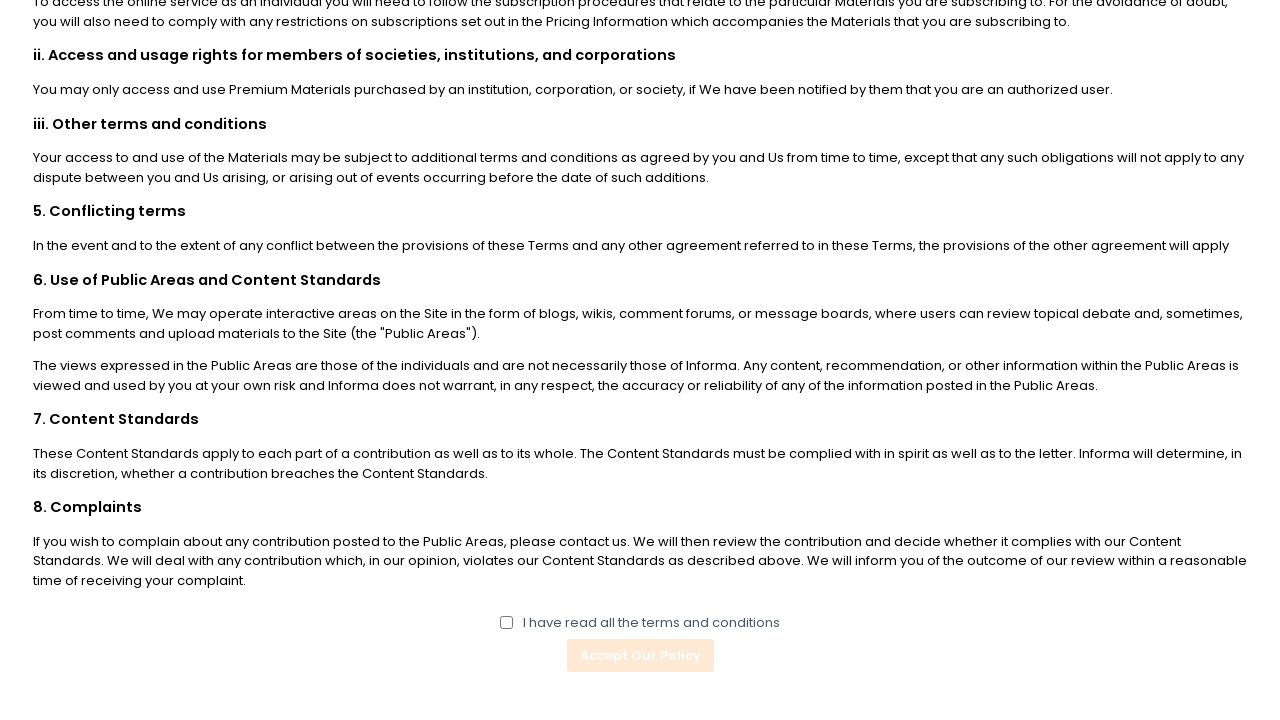

Scrolled back to the top of the page using JavaScript
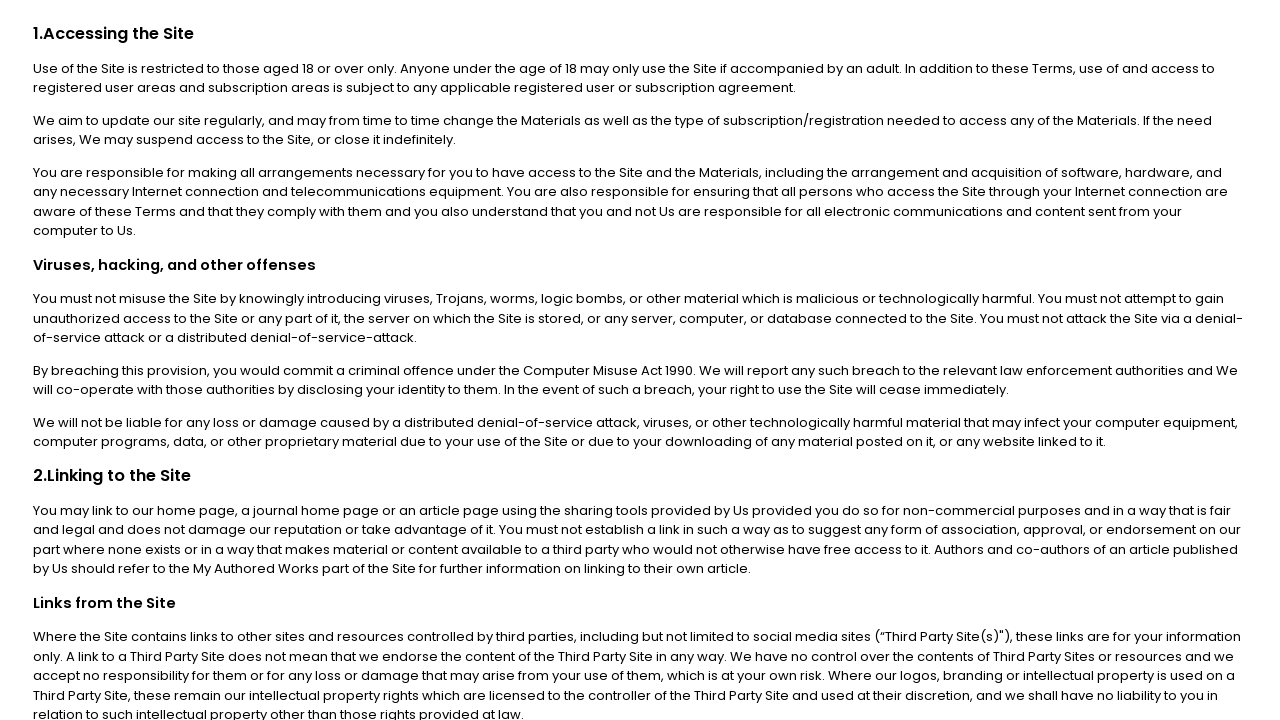

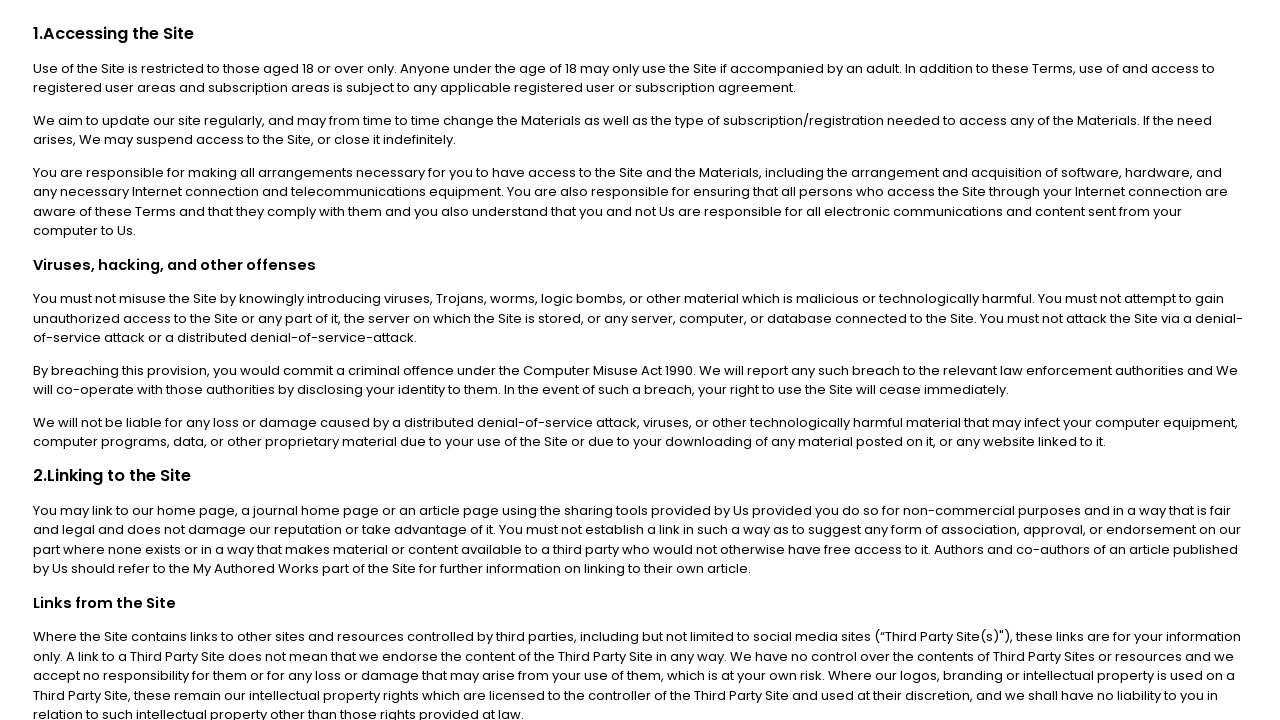